Tests the jQuery UI datepicker by navigating to the demo page and entering a date value into the datepicker input field within an iframe

Starting URL: https://jqueryui.com/datepicker/

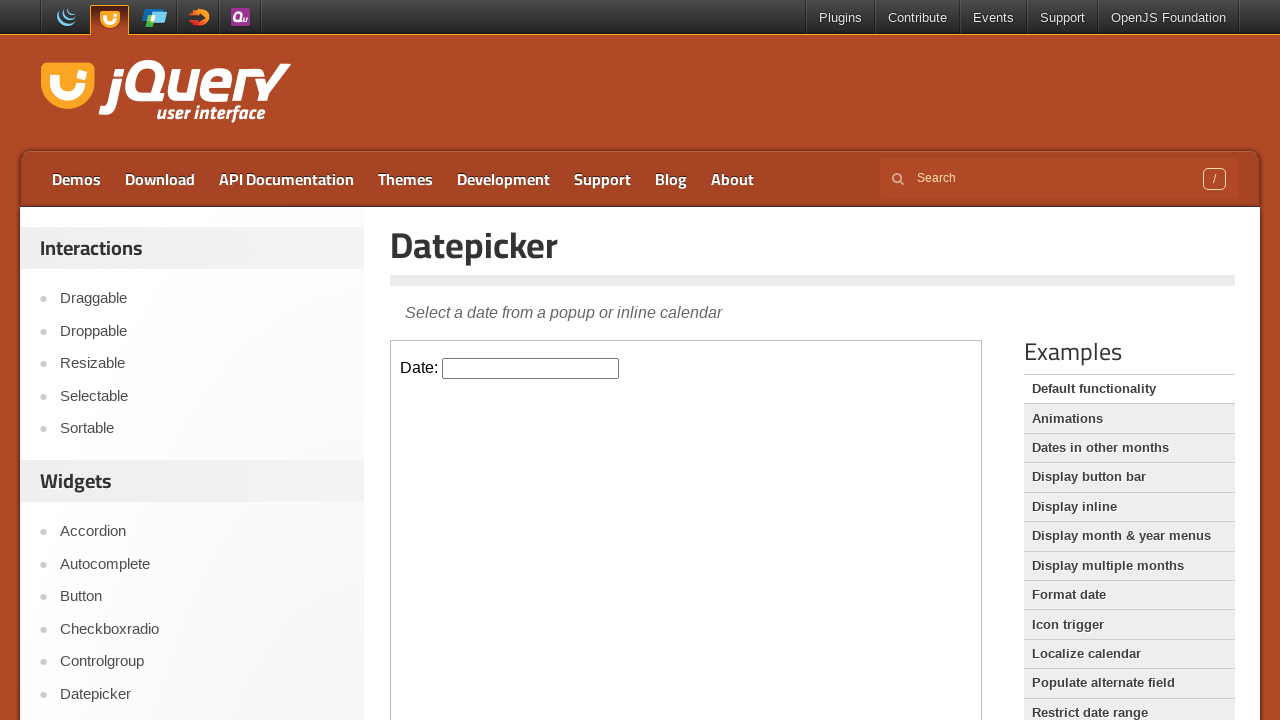

Located the demo iframe containing the datepicker
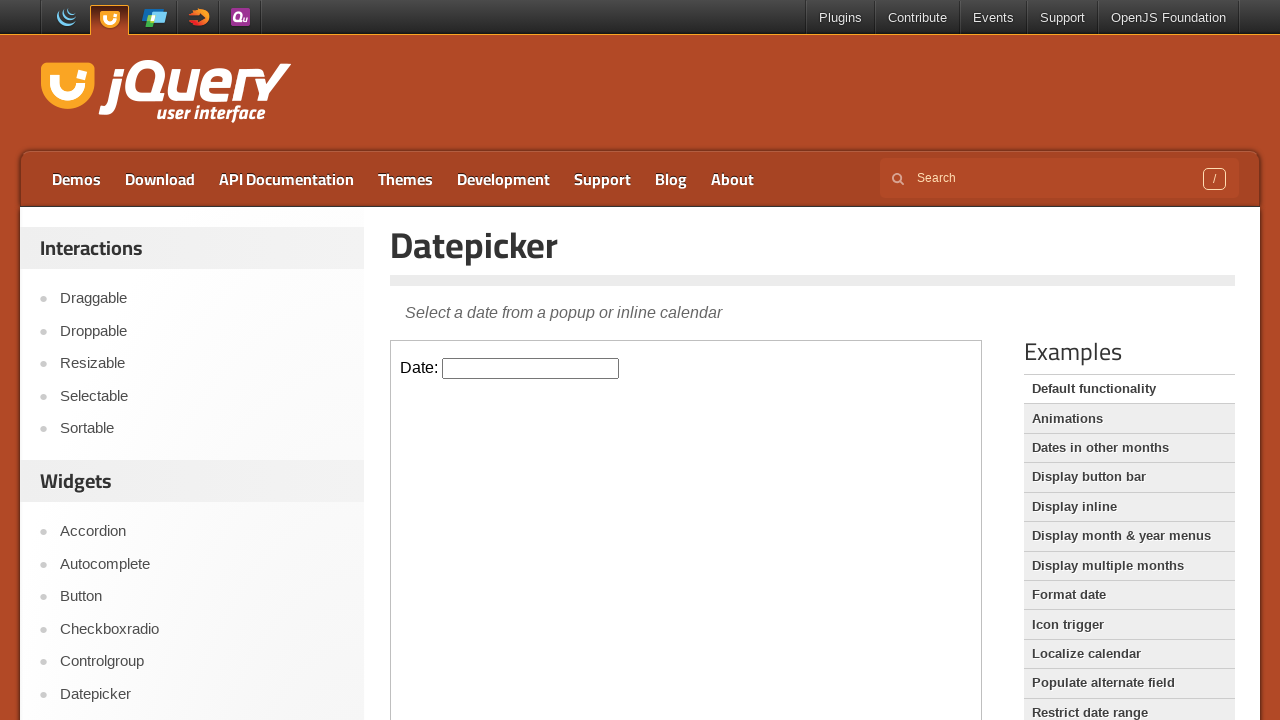

Entered date '06/01/2023' into the datepicker input field on .demo-frame >> internal:control=enter-frame >> #datepicker
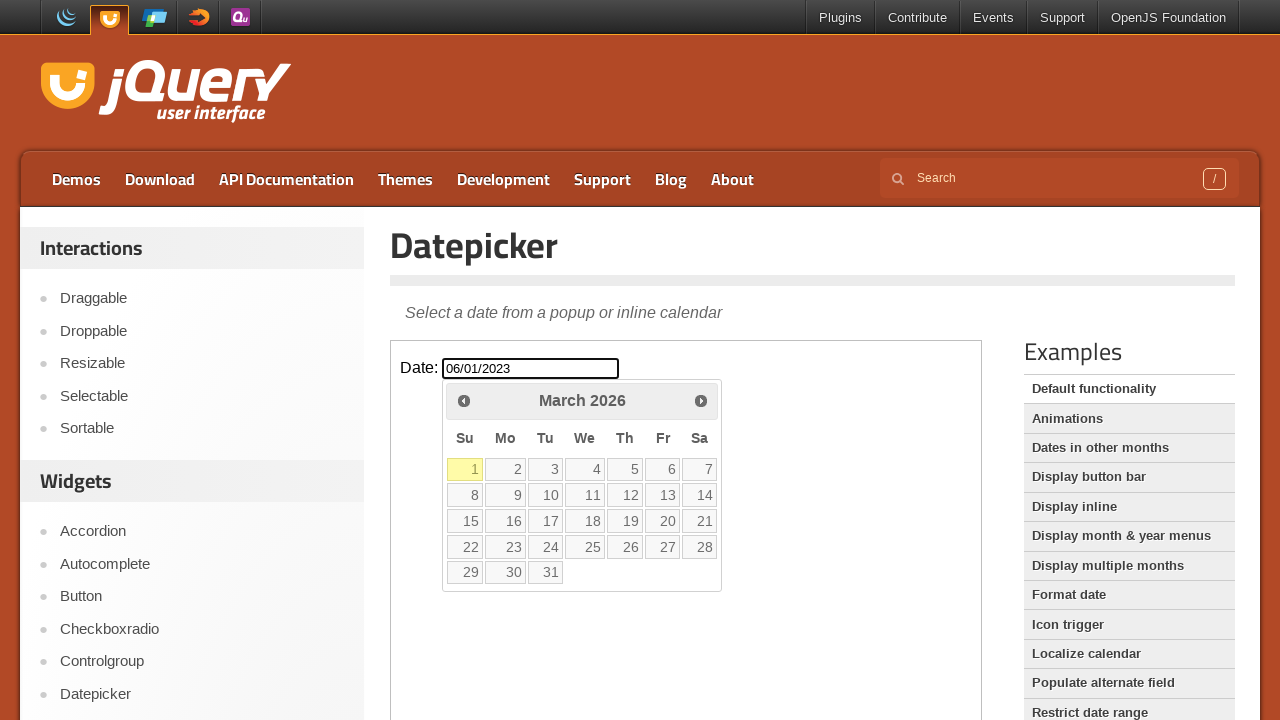

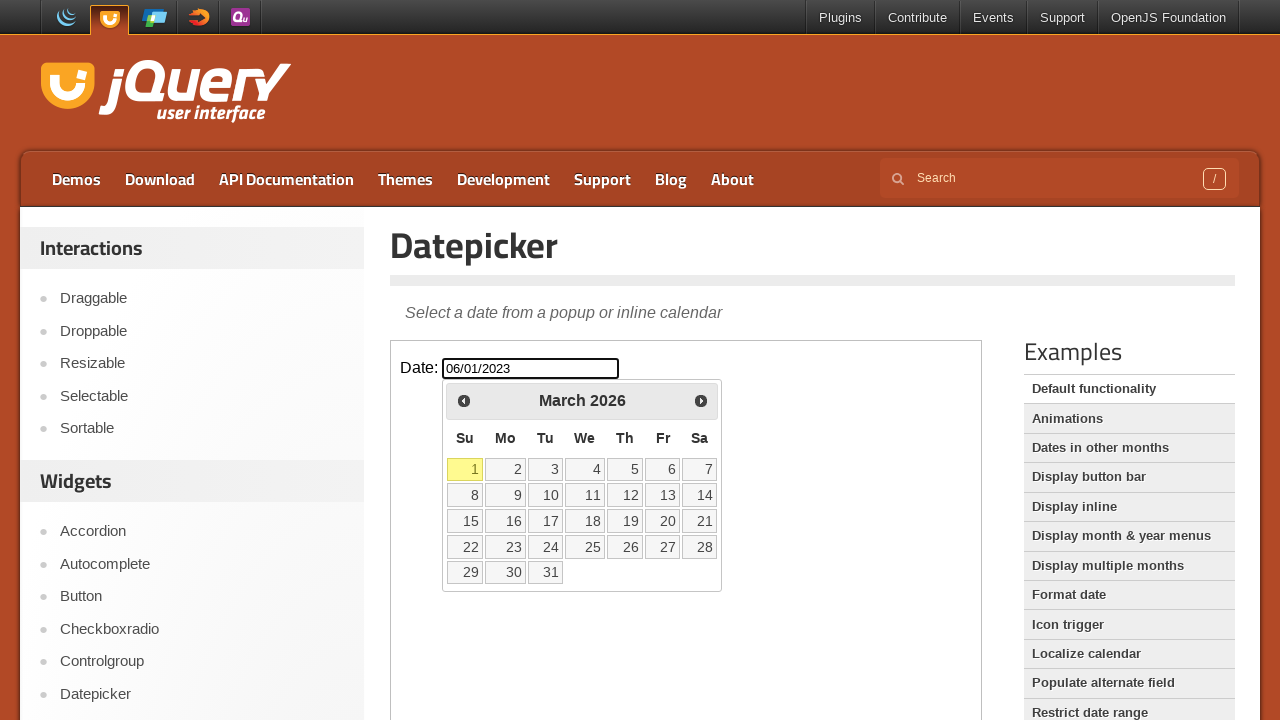